Tests date picker functionality by selecting a specific date (August 10, 2025) through year, month, and day selection

Starting URL: https://rahulshettyacademy.com/seleniumPractise/#/offers

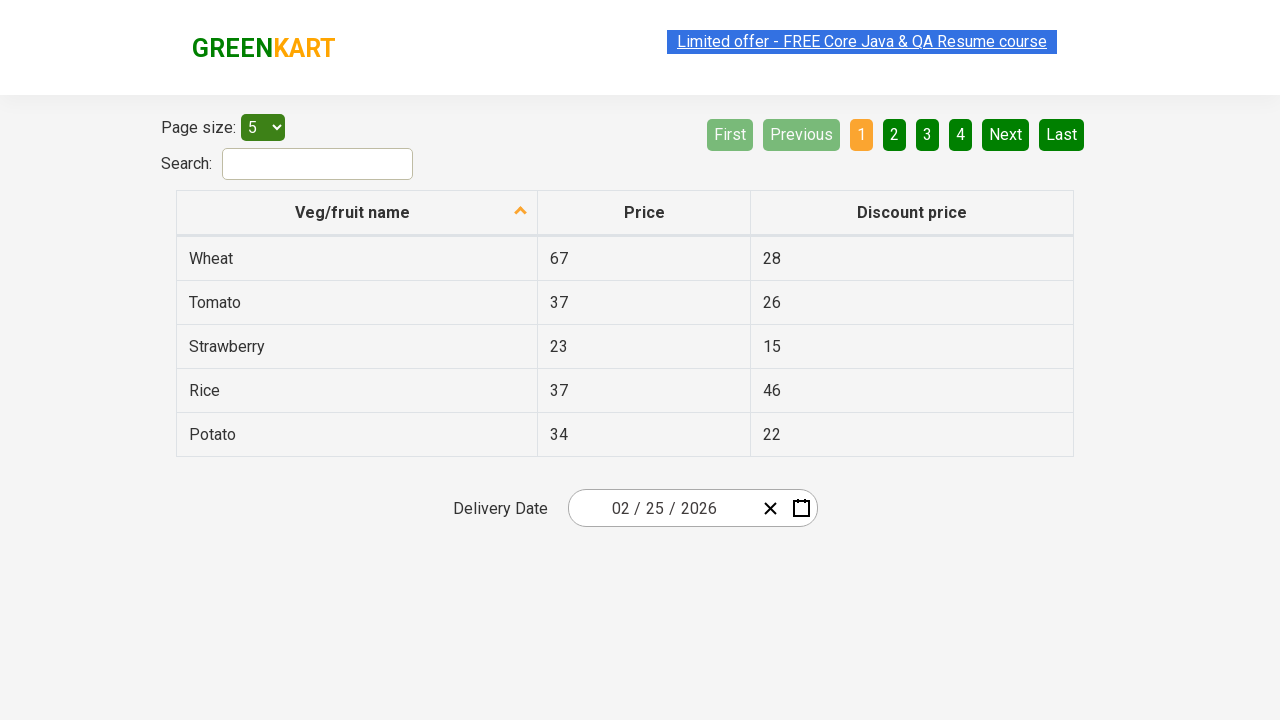

Clicked date picker calendar button to open date picker at (801, 508) on button[class*='react-date-picker__calendar-button react-date-picker__button']
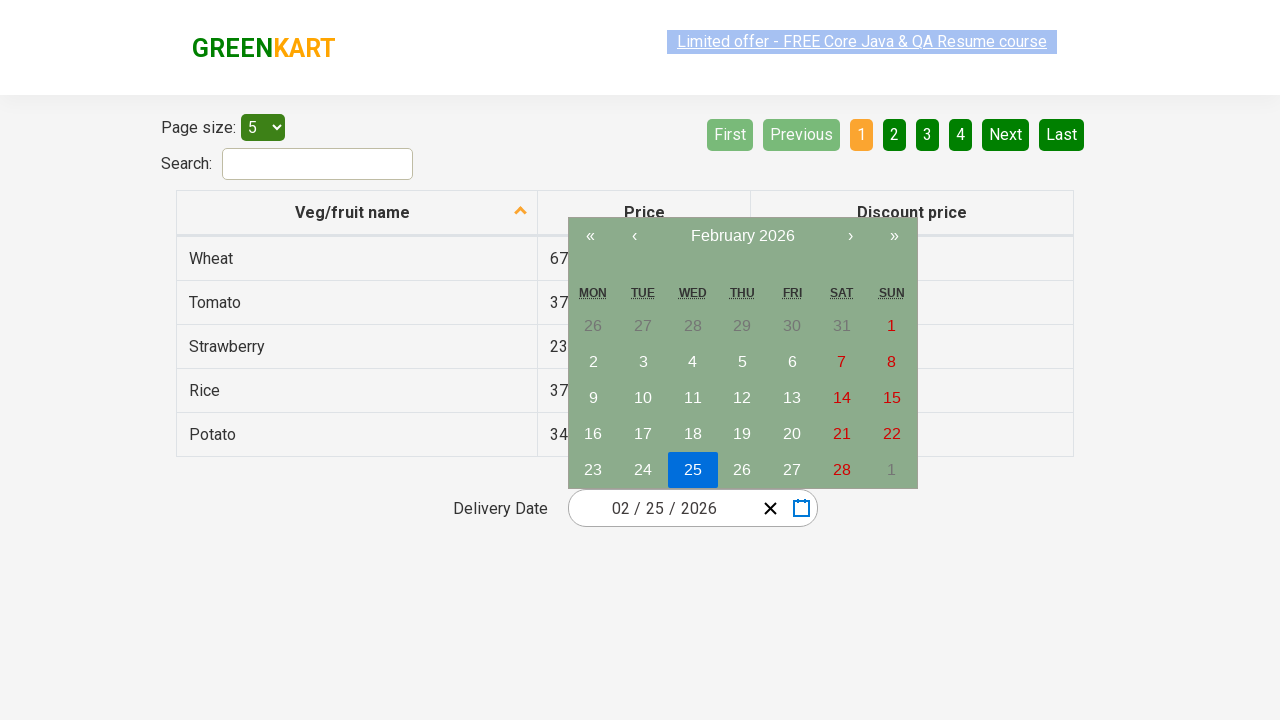

Clicked navigation label to navigate to higher view level at (742, 236) on button[class*='react-calendar__navigation__label']
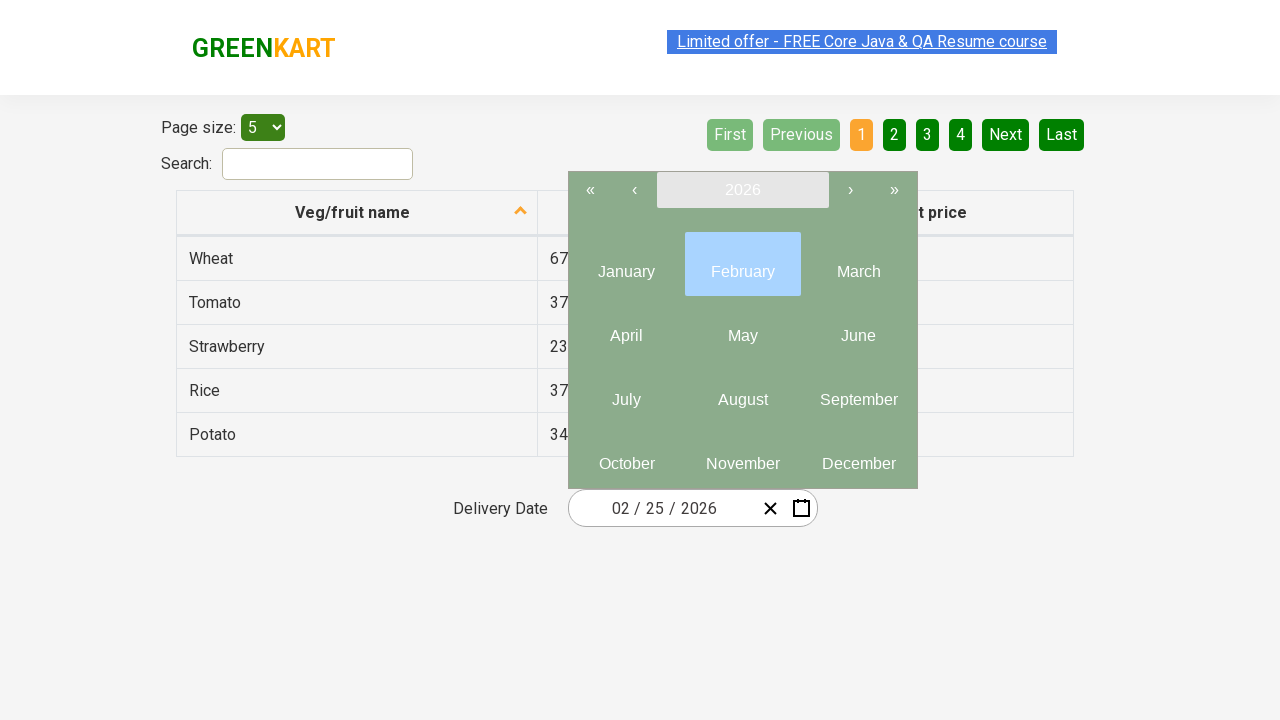

Clicked navigation label again to reach year/decade view at (742, 190) on button[class*='react-calendar__navigation__label']
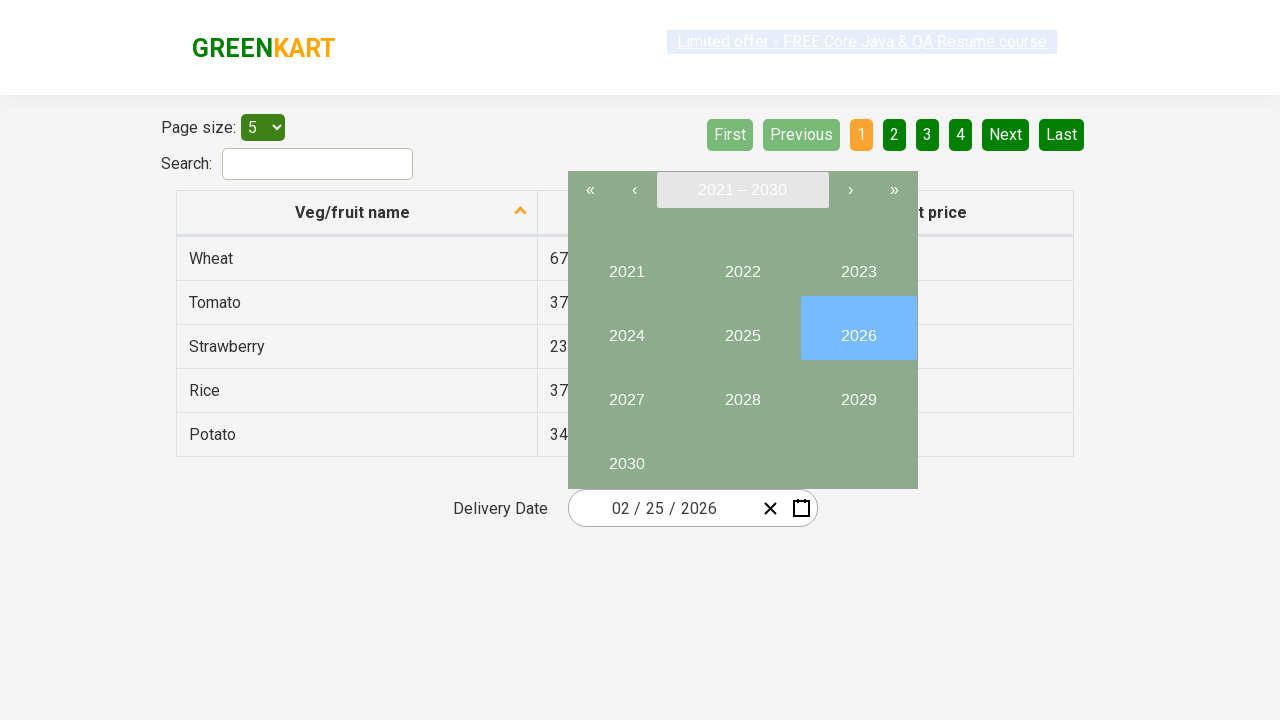

Selected year 2025 from decade view at (742, 328) on button[class*='react-calendar__decade-view__years__year'] >> nth=4
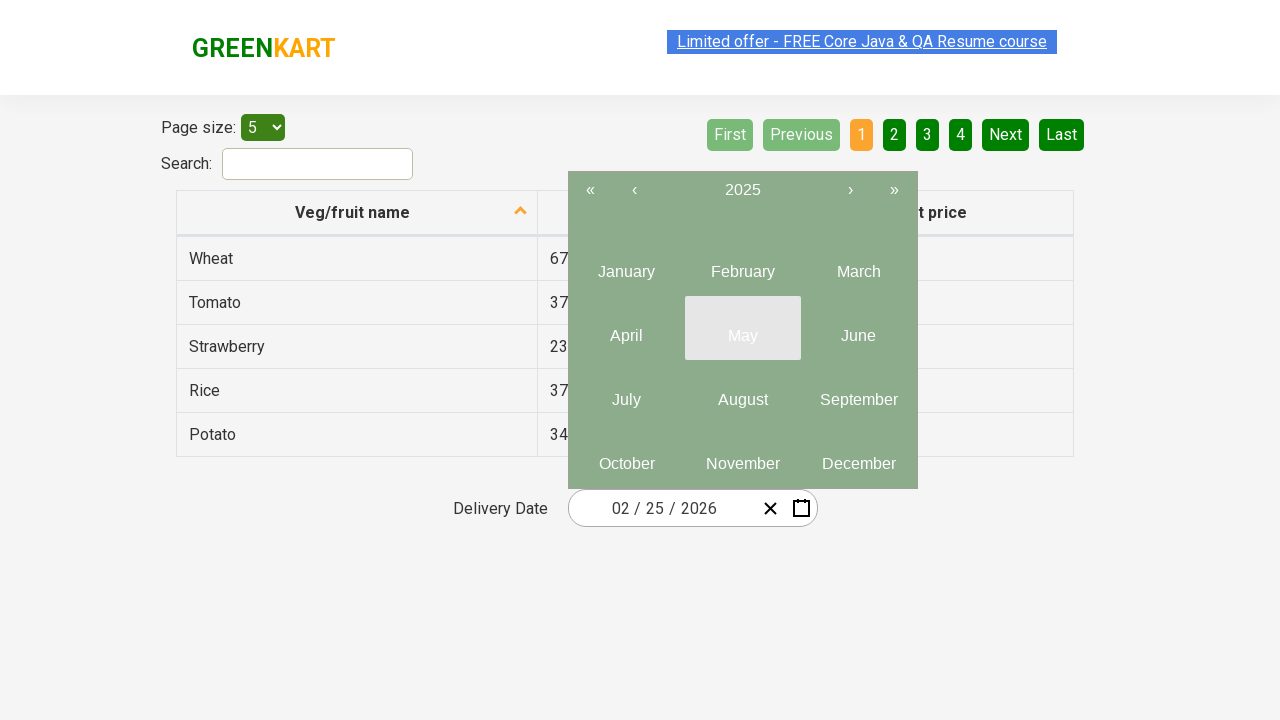

Selected month August from year view at (742, 392) on button[class*='react-calendar__year-view__months__month'] >> nth=7
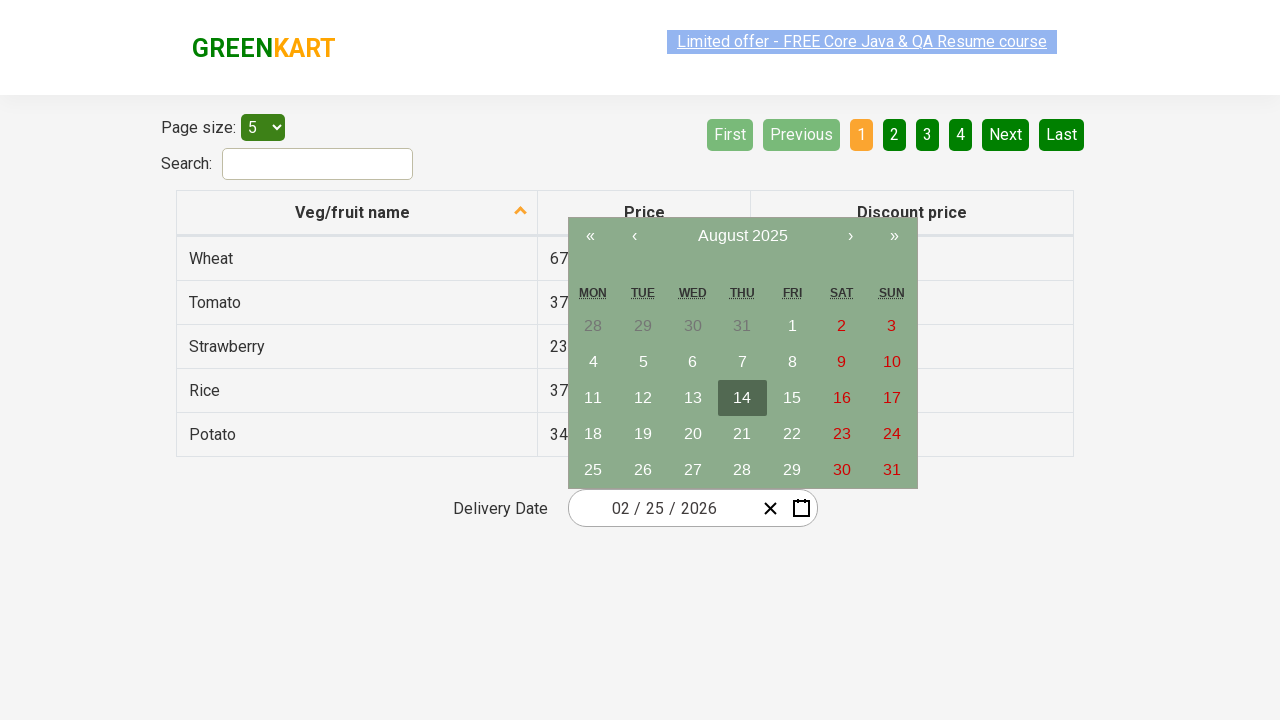

Selected day 10 from month view at (892, 362) on button[class*='react-calendar__month-view__days__day'] >> nth=13
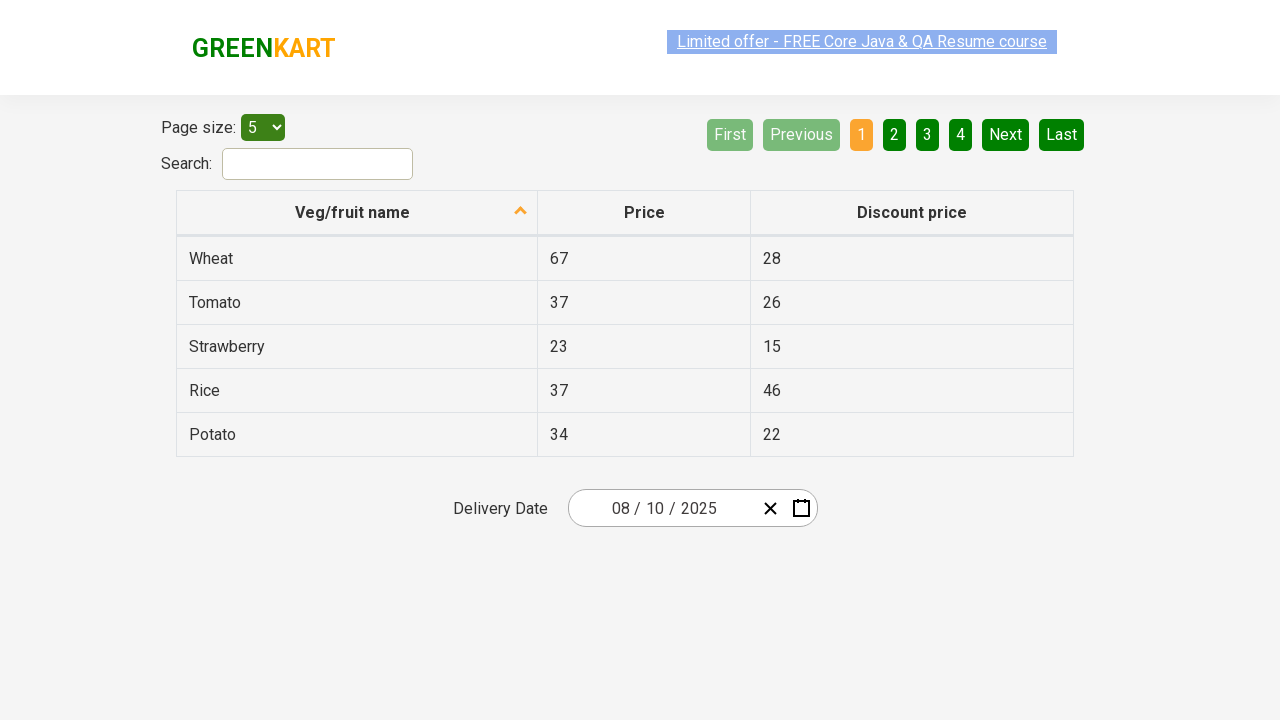

Waited 2 seconds for date picker to process selection
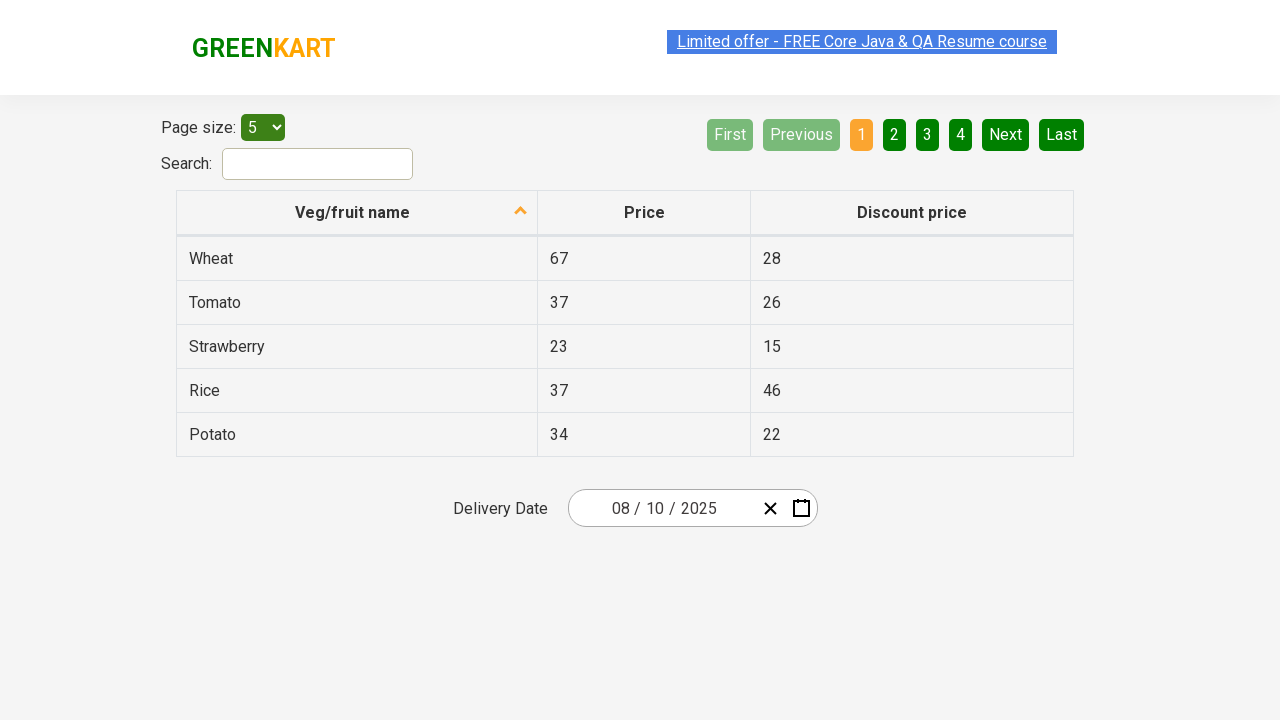

Verified input field 0 contains expected value '8'
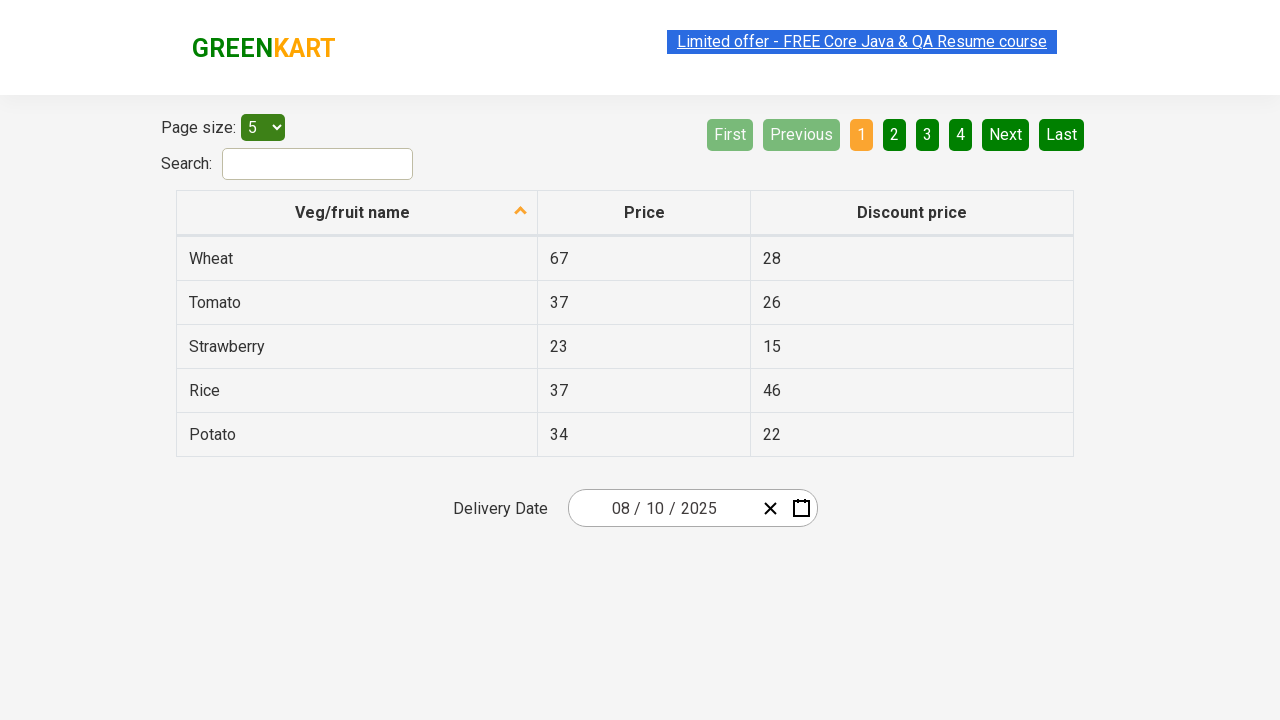

Verified input field 1 contains expected value '10'
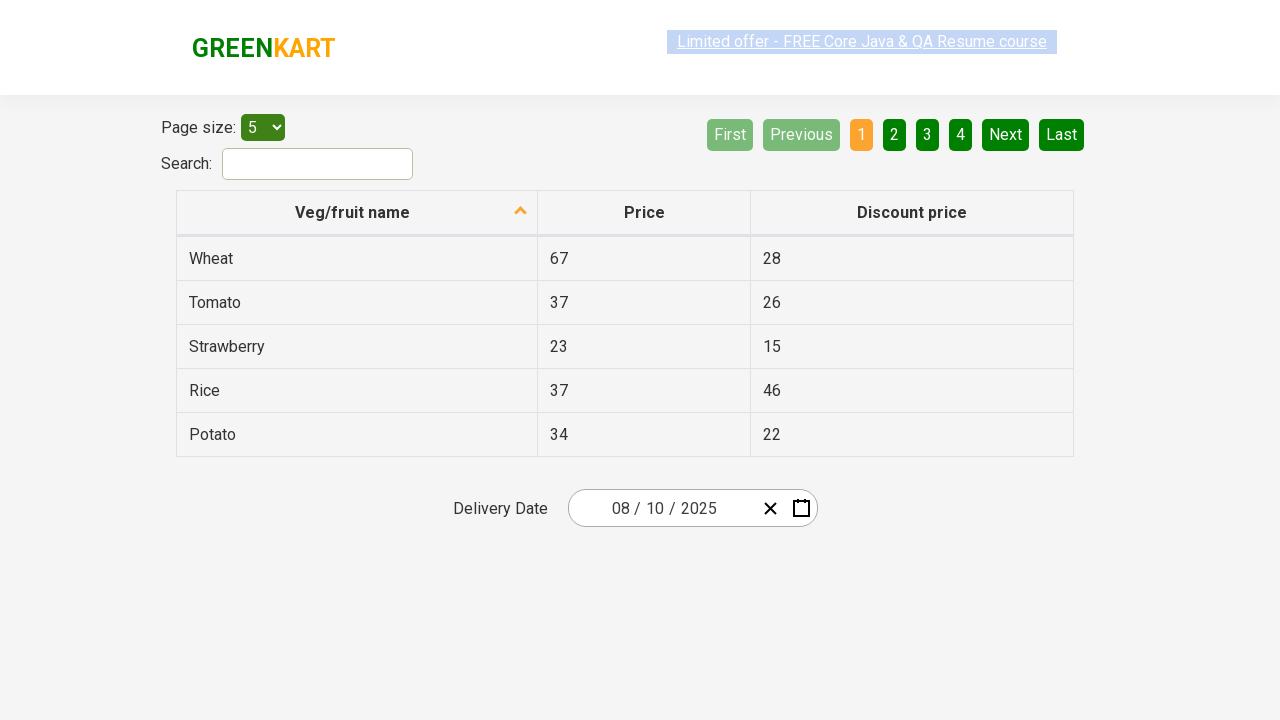

Verified input field 2 contains expected value '2025'
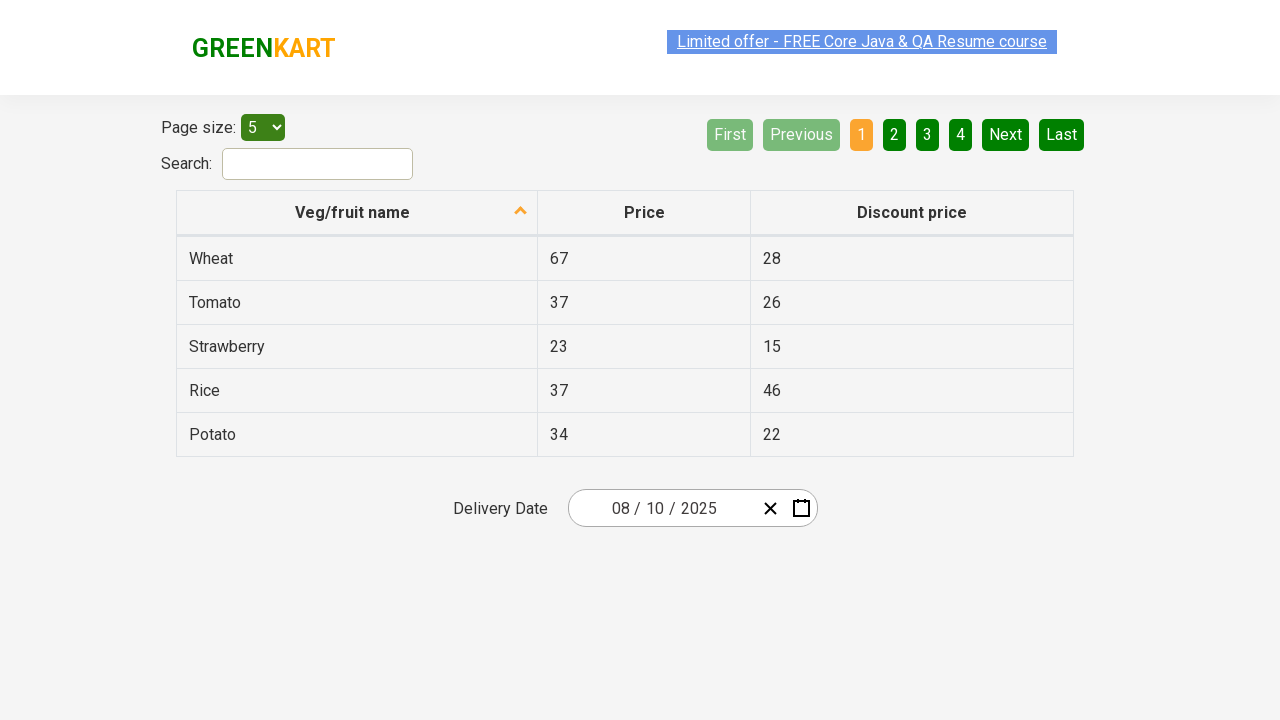

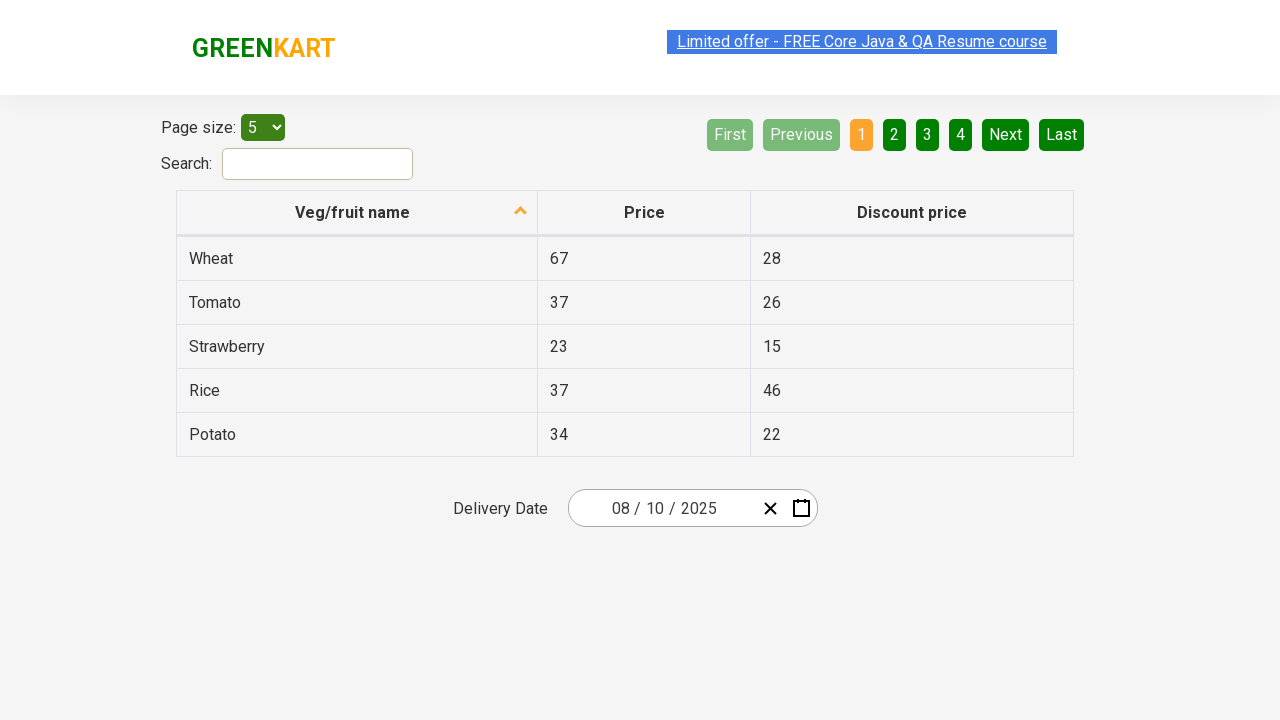